Tests dynamic autocomplete dropdown by typing a partial country name and selecting from suggestions

Starting URL: https://codenboxautomationlab.com/practice/

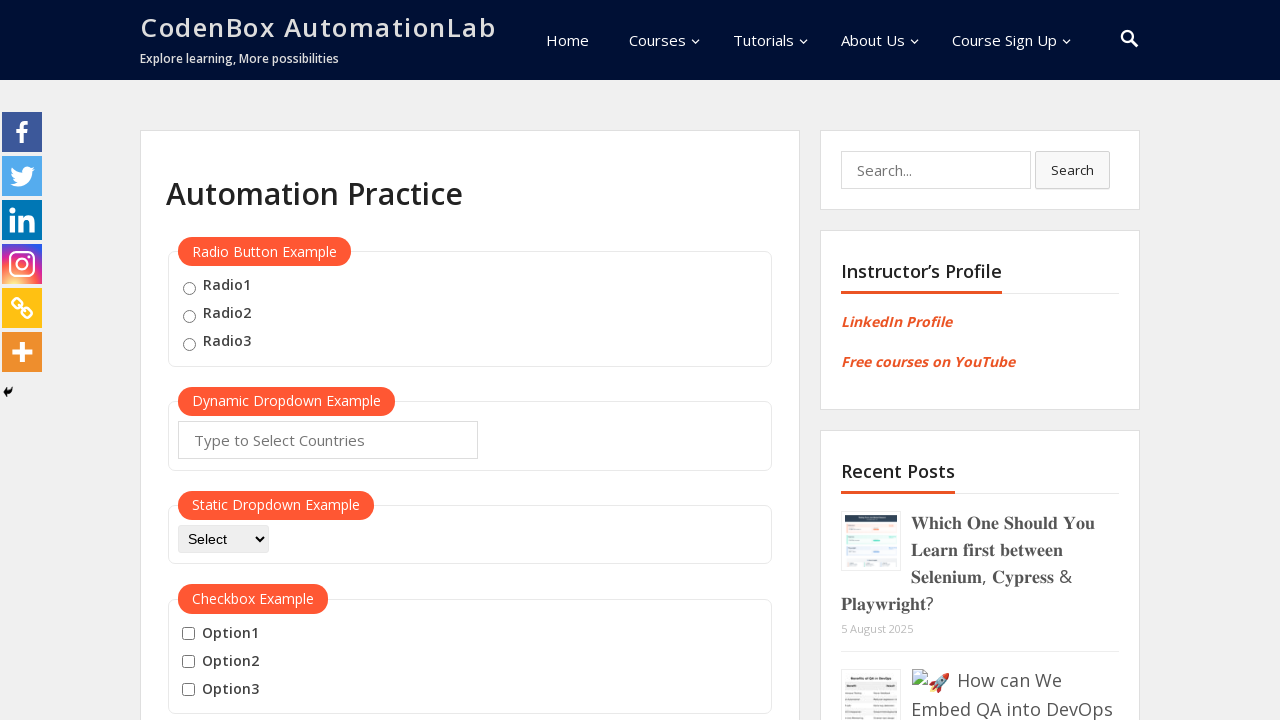

Typed 'Austra' into the autocomplete field on #autocomplete
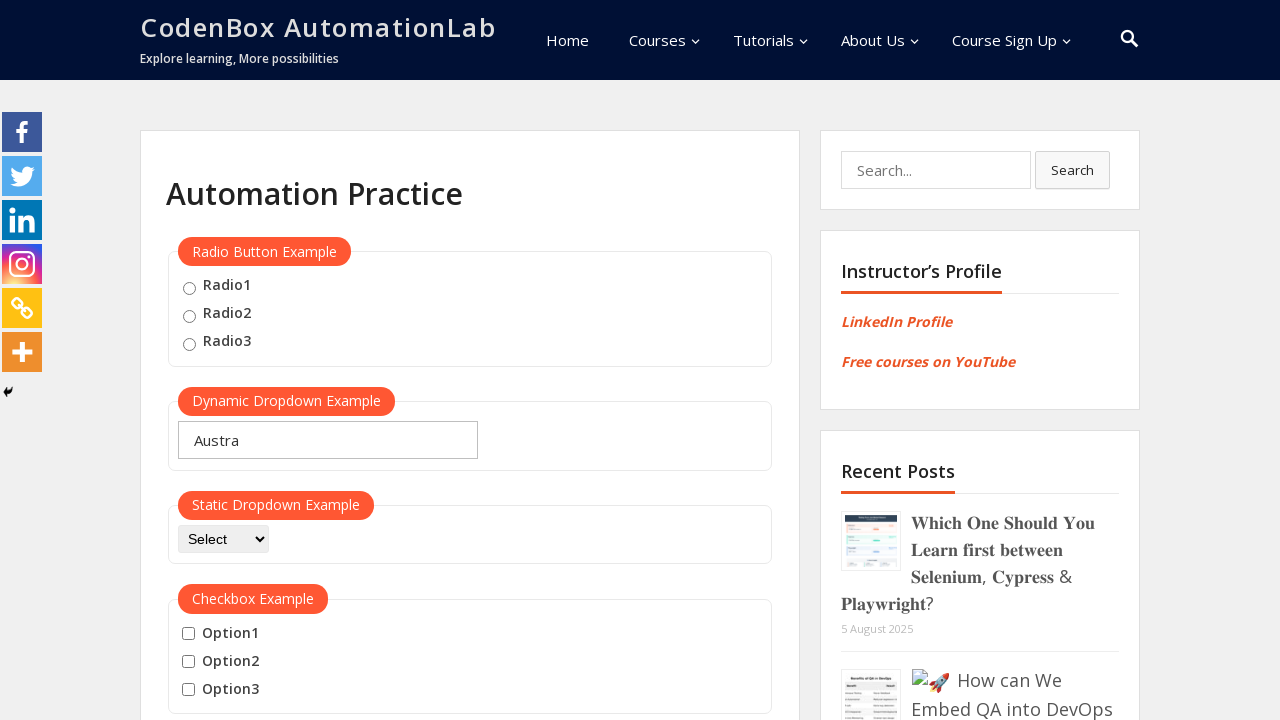

Dynamic dropdown menu appeared with suggestions
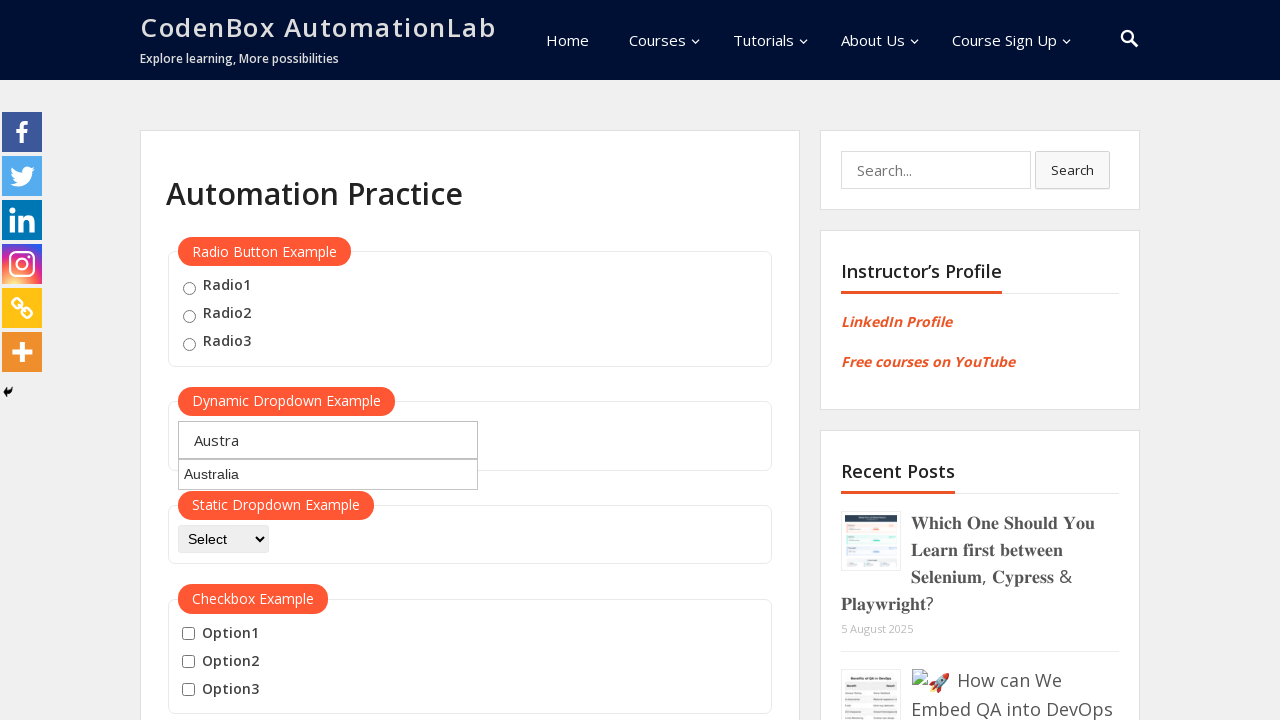

Selected 'Australia' from the dropdown suggestions at (328, 474) on .ui-menu-item div:has-text("Australia")
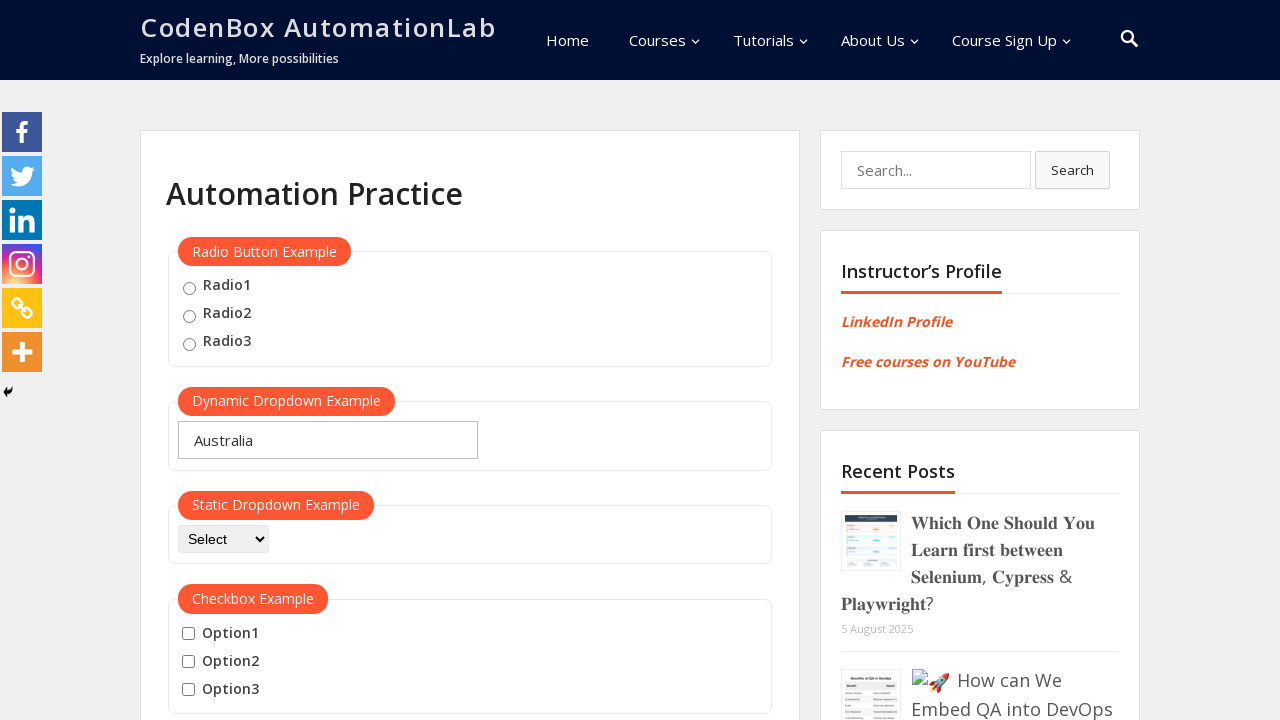

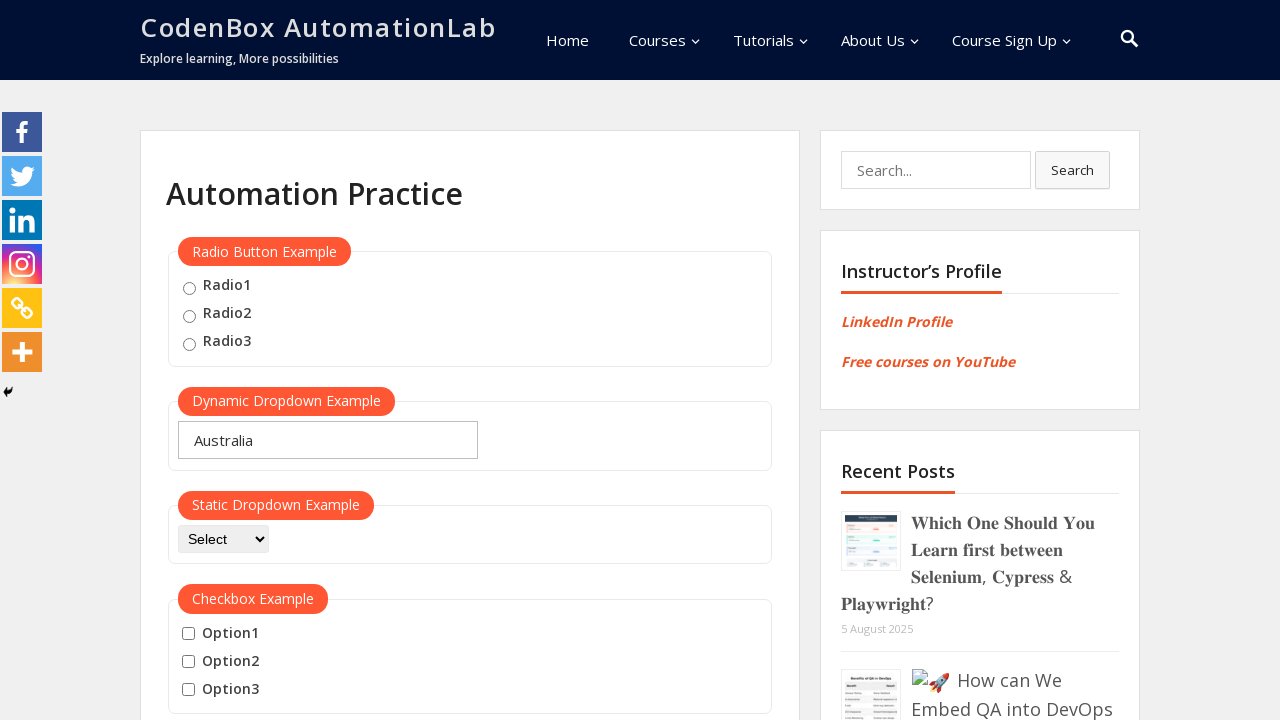